Navigates to the MadTech AI application homepage and waits for the page to load, verifying the page is accessible.

Starting URL: https://app.madtech.ai/

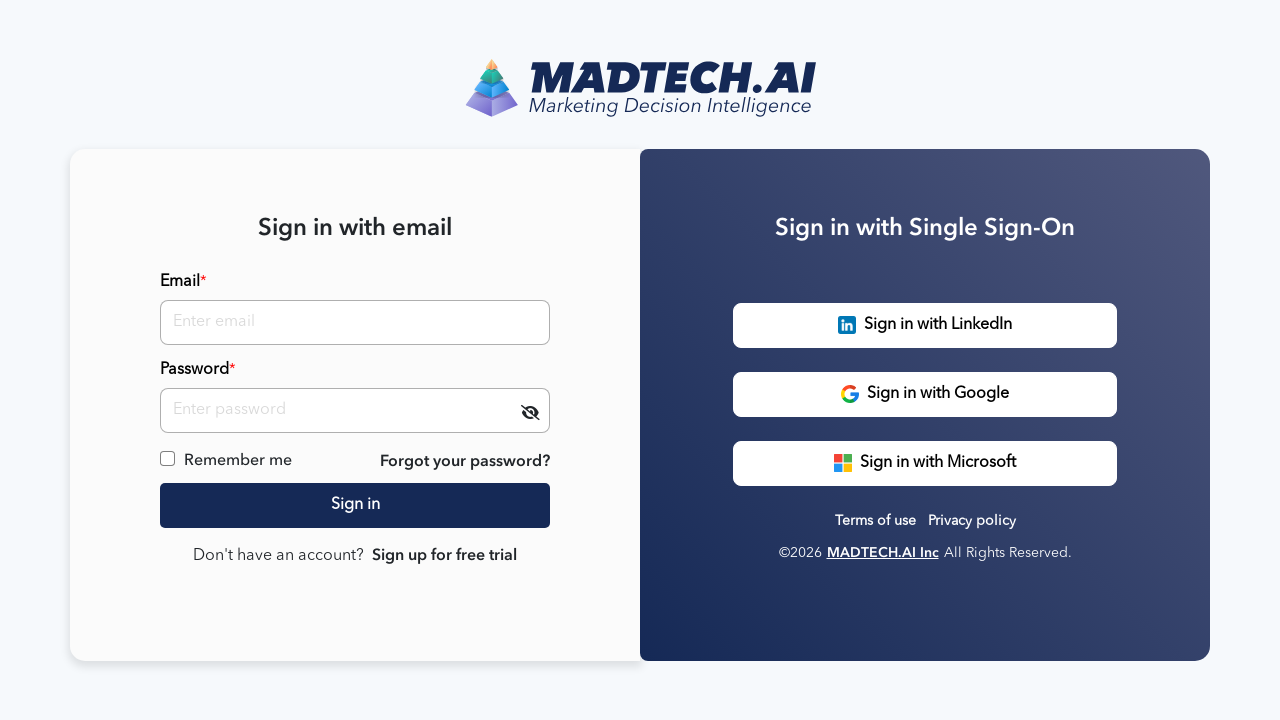

Waited for page to reach networkidle state
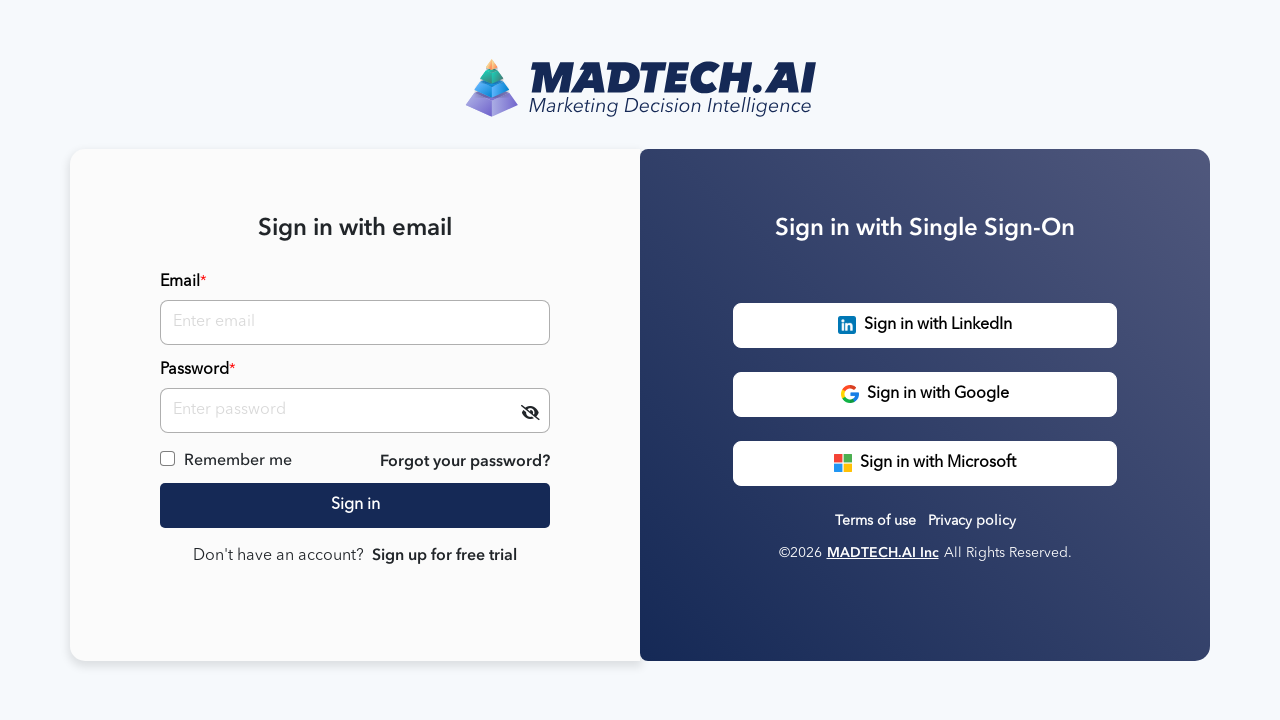

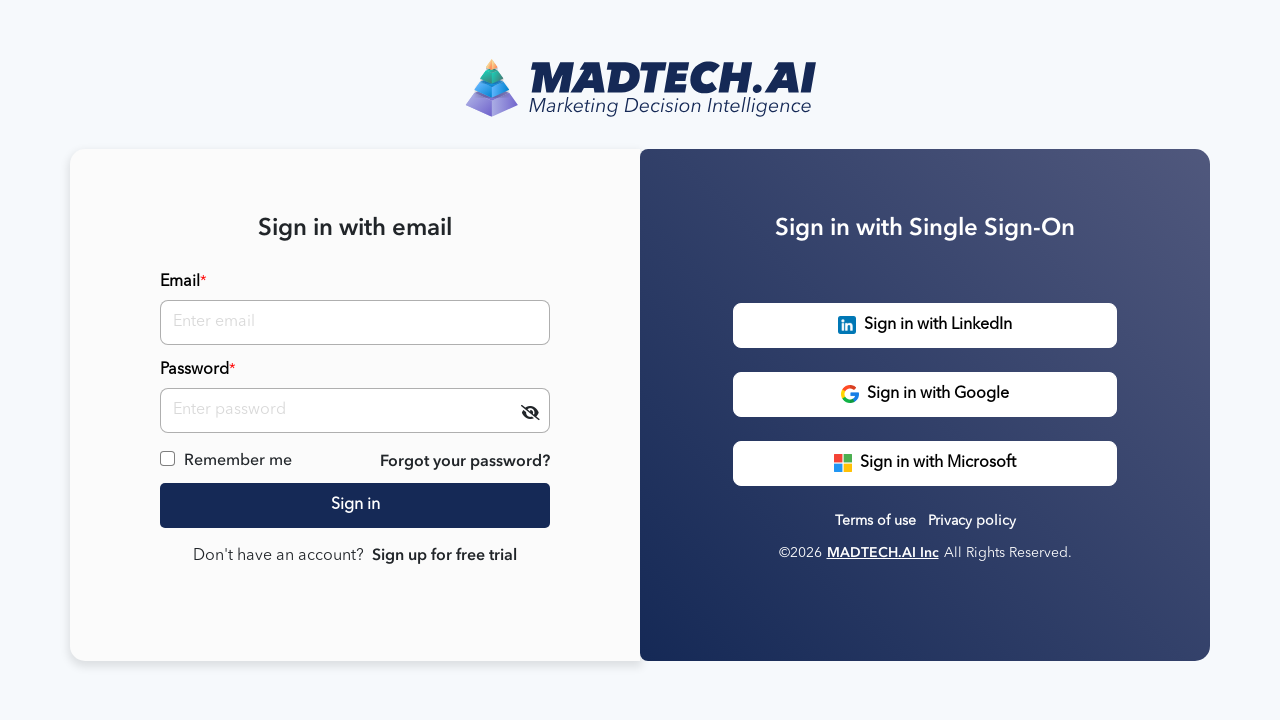